Verifies that the email input element has the correct tag name (input)

Starting URL: https://www.selenium.dev/selenium/web/inputs.html

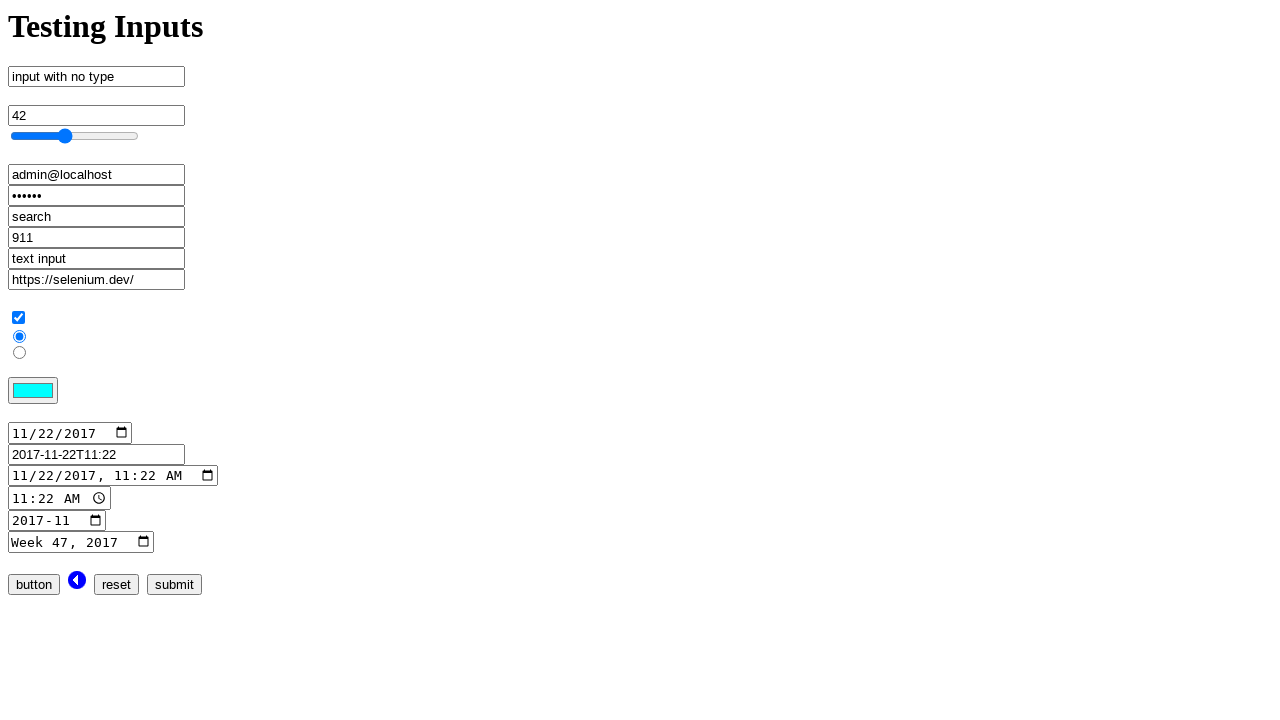

Navigated to inputs.html page
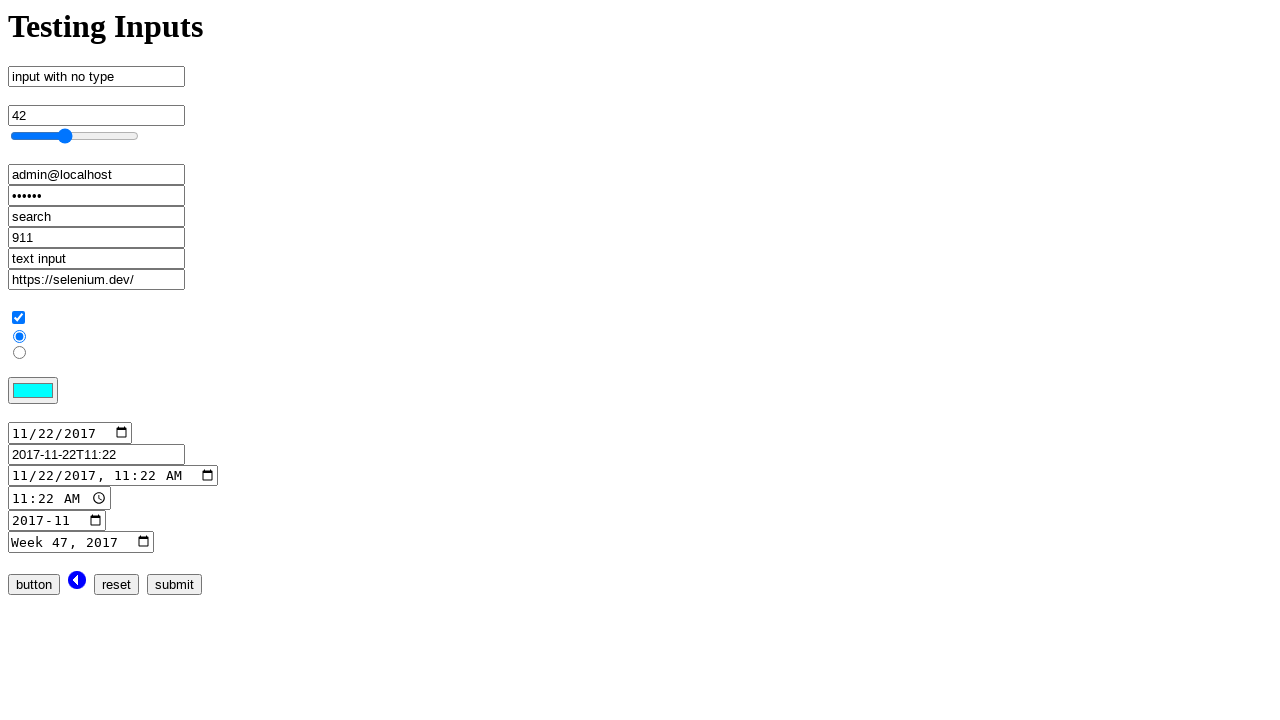

Located email input element by name selector
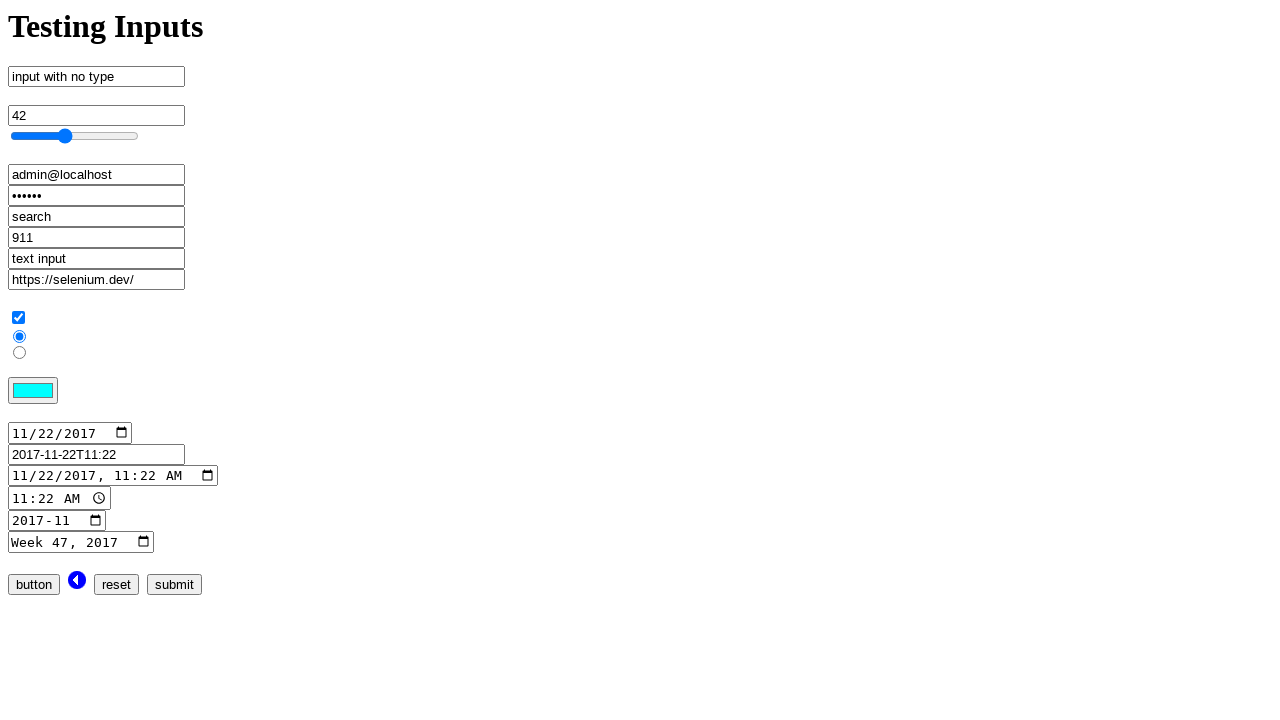

Evaluated tag name of email input element
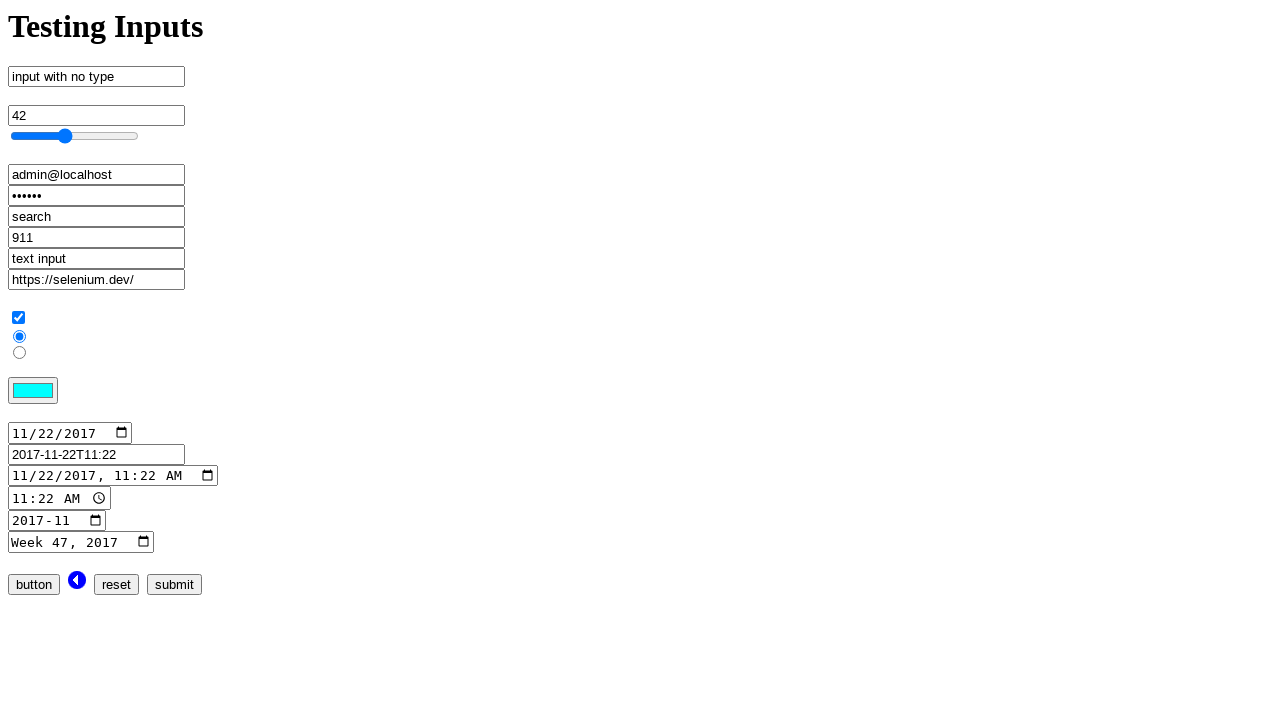

Verified email input element has correct tag name 'input'
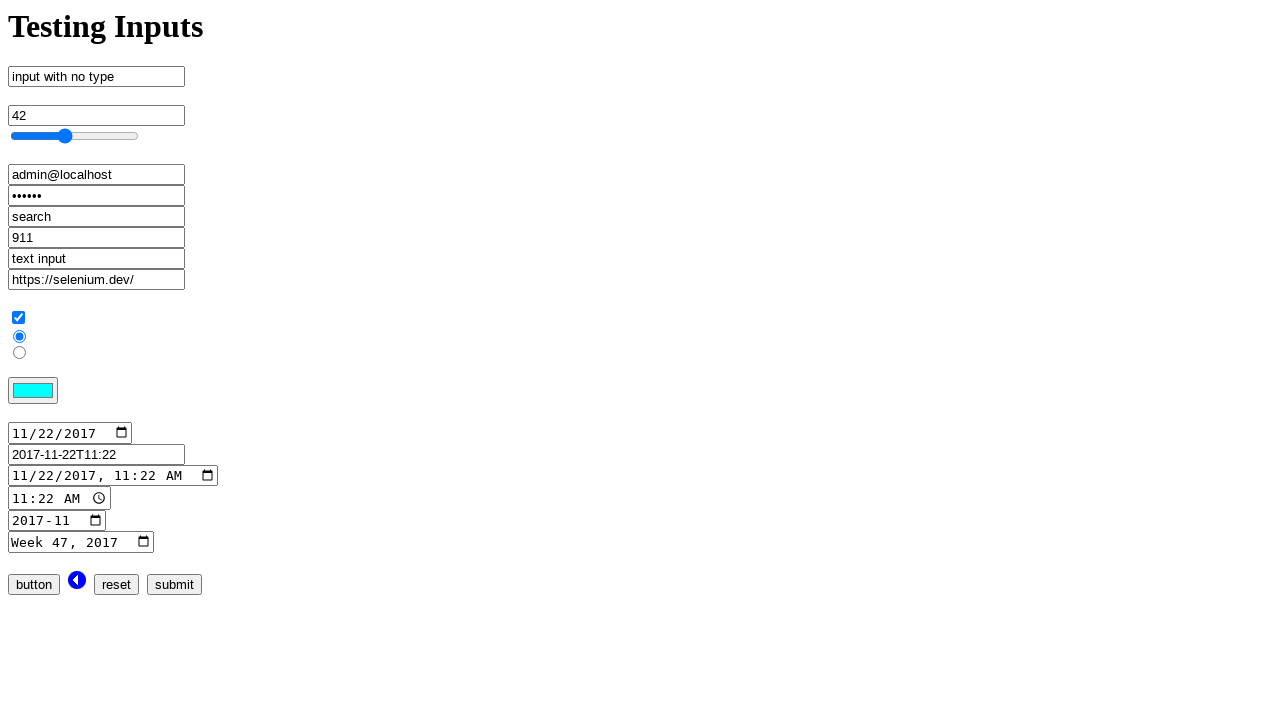

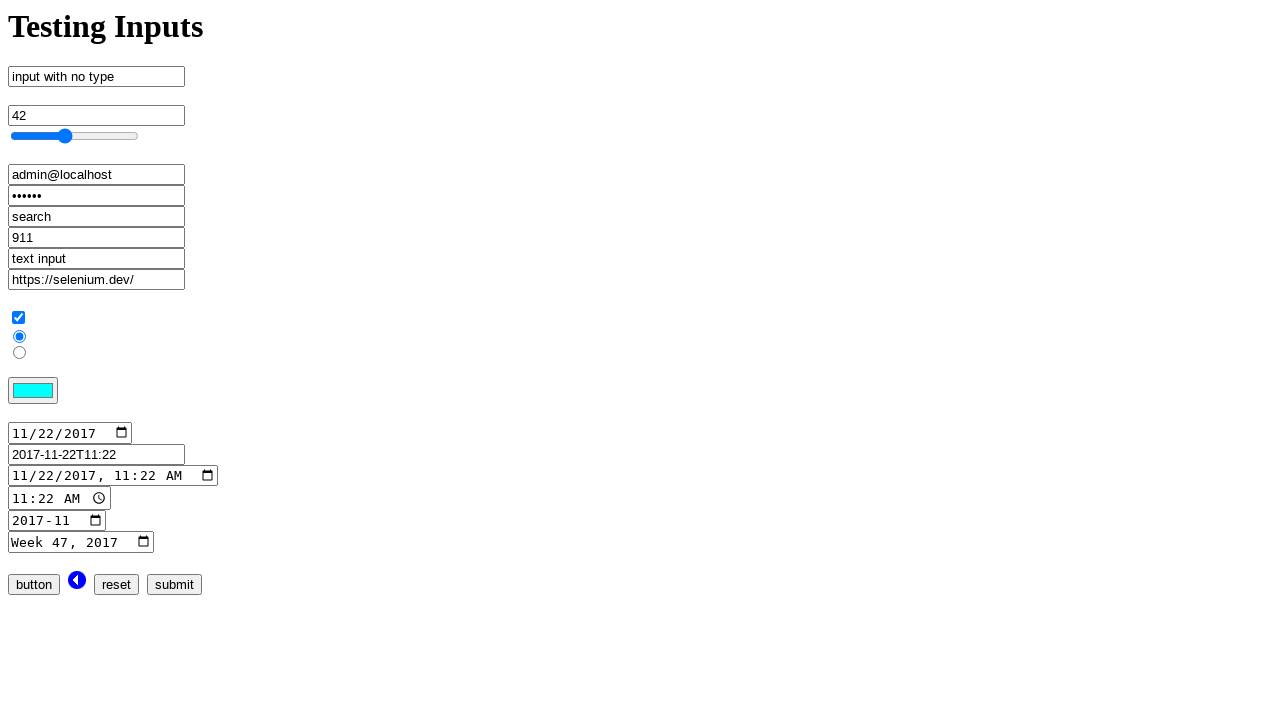